Tests conditional WebDriver methods by verifying that a heading text element is displayed and that the username input field is enabled on the OrangeHRM demo login page.

Starting URL: https://opensource-demo.orangehrmlive.com/

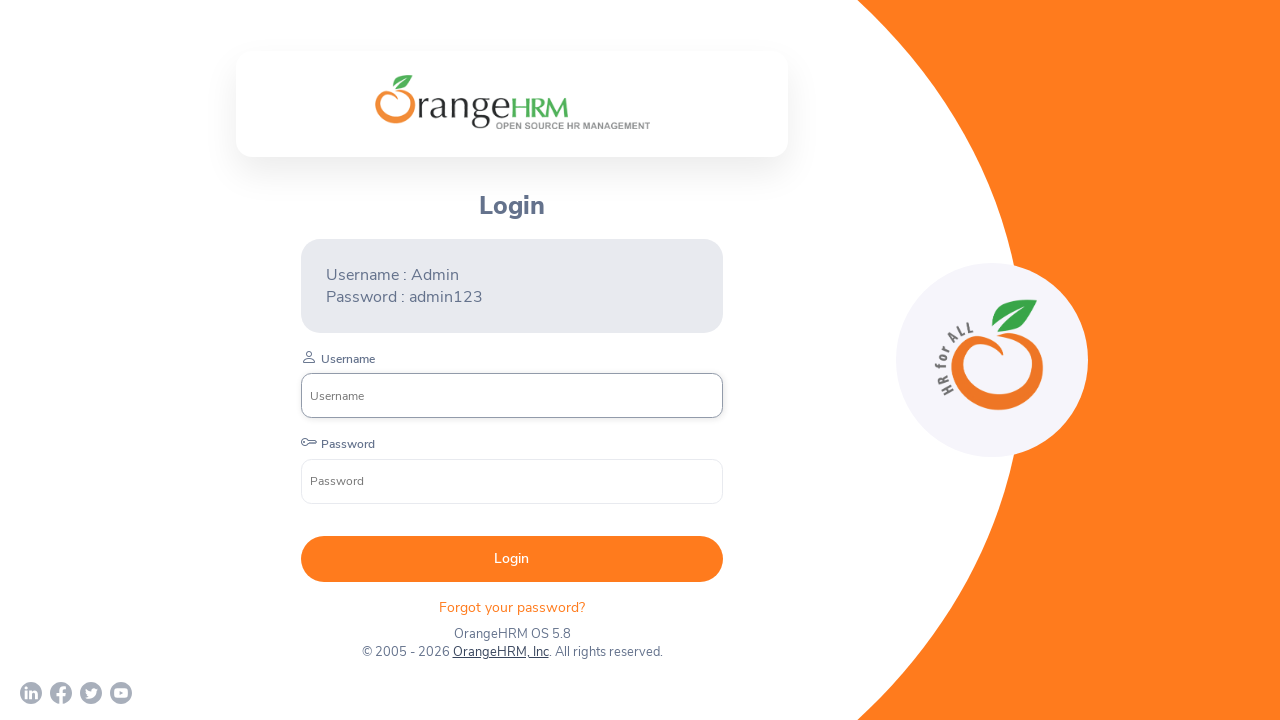

Waited for page to reach networkidle state
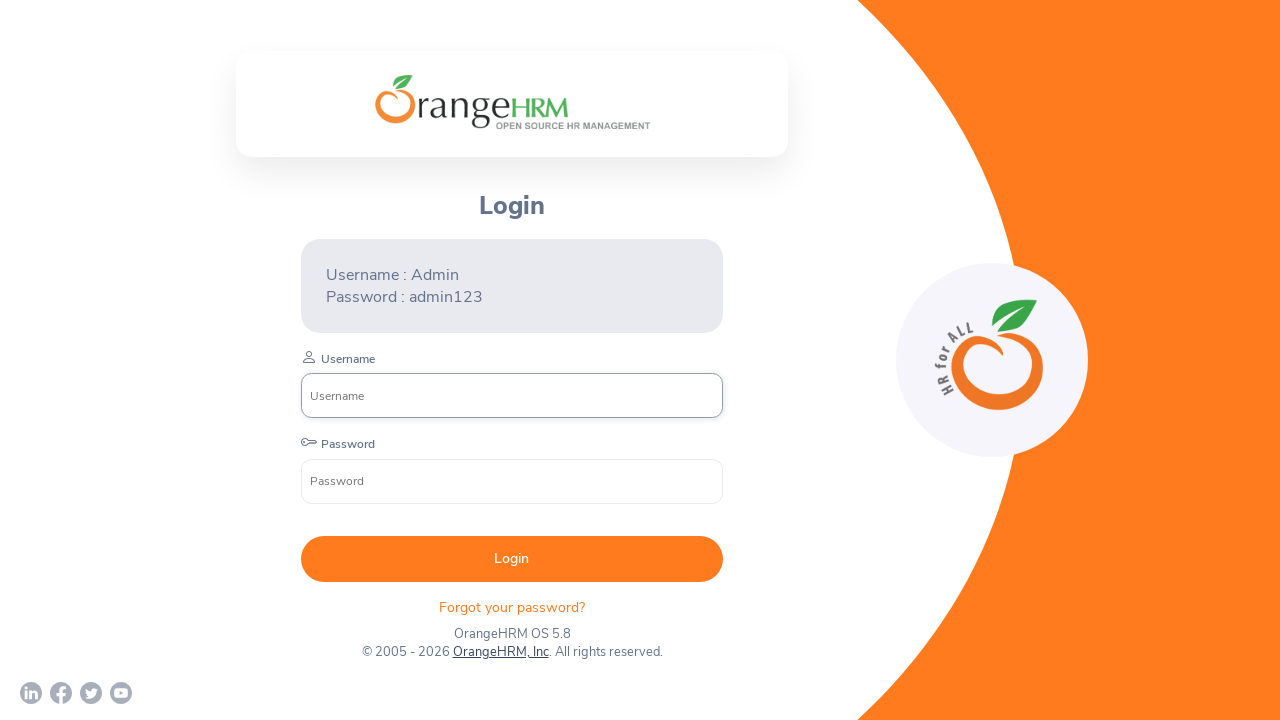

Located login heading element
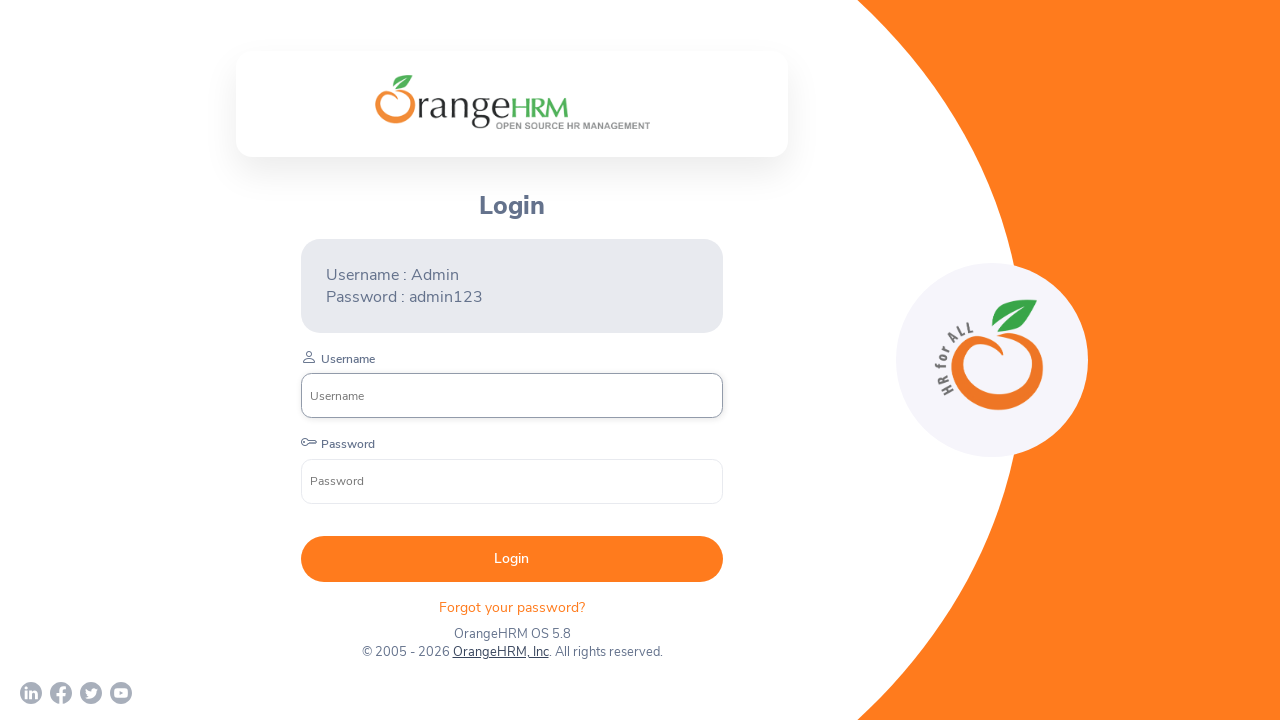

Verified login heading is visible
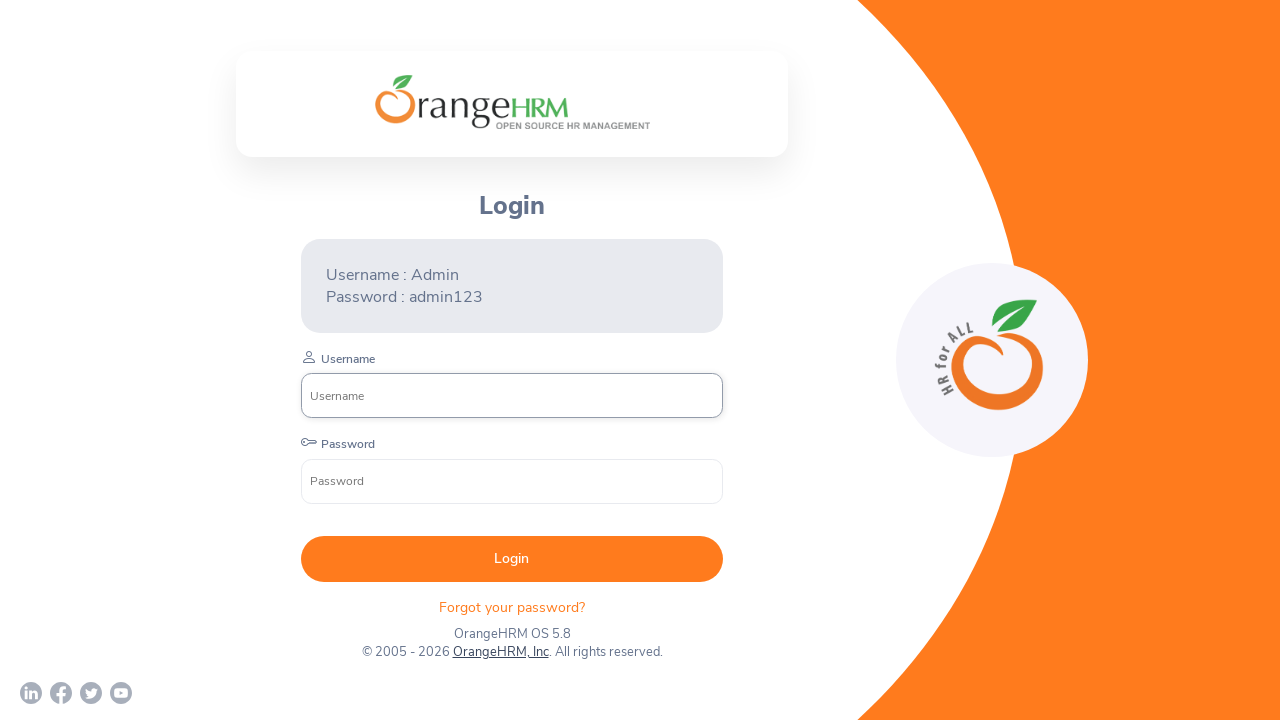

Located username input field
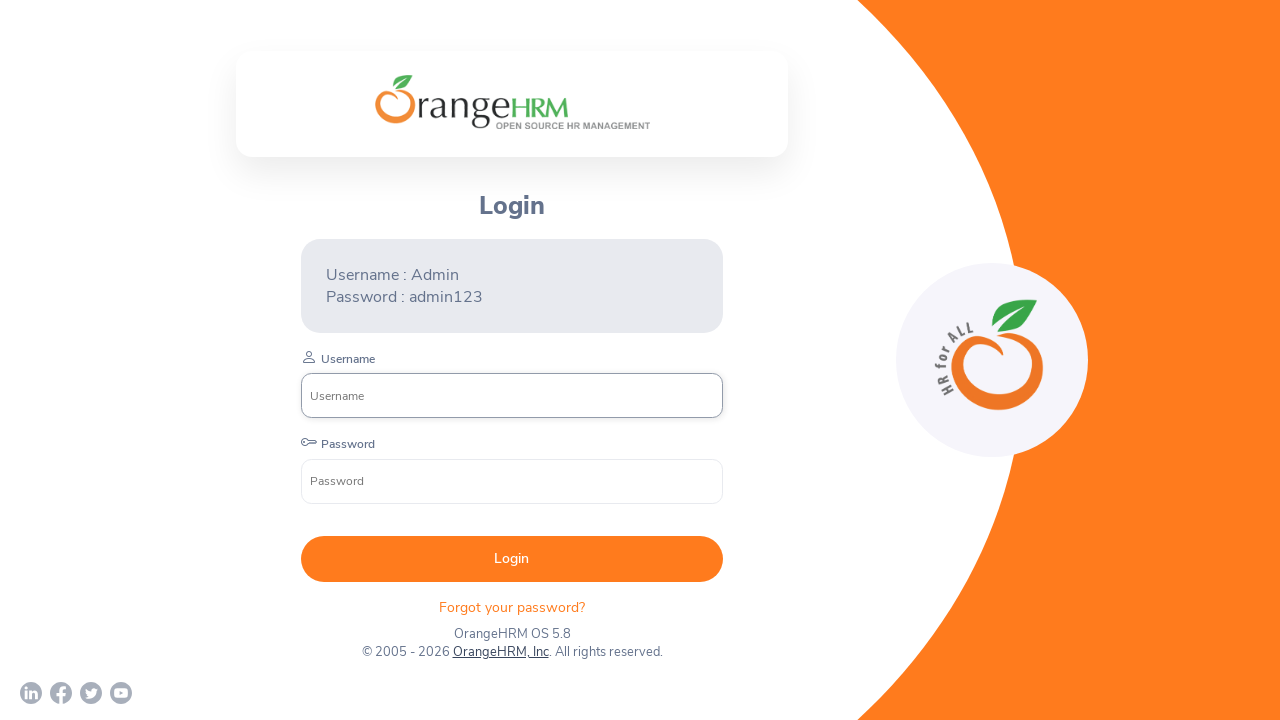

Verified username input field is visible
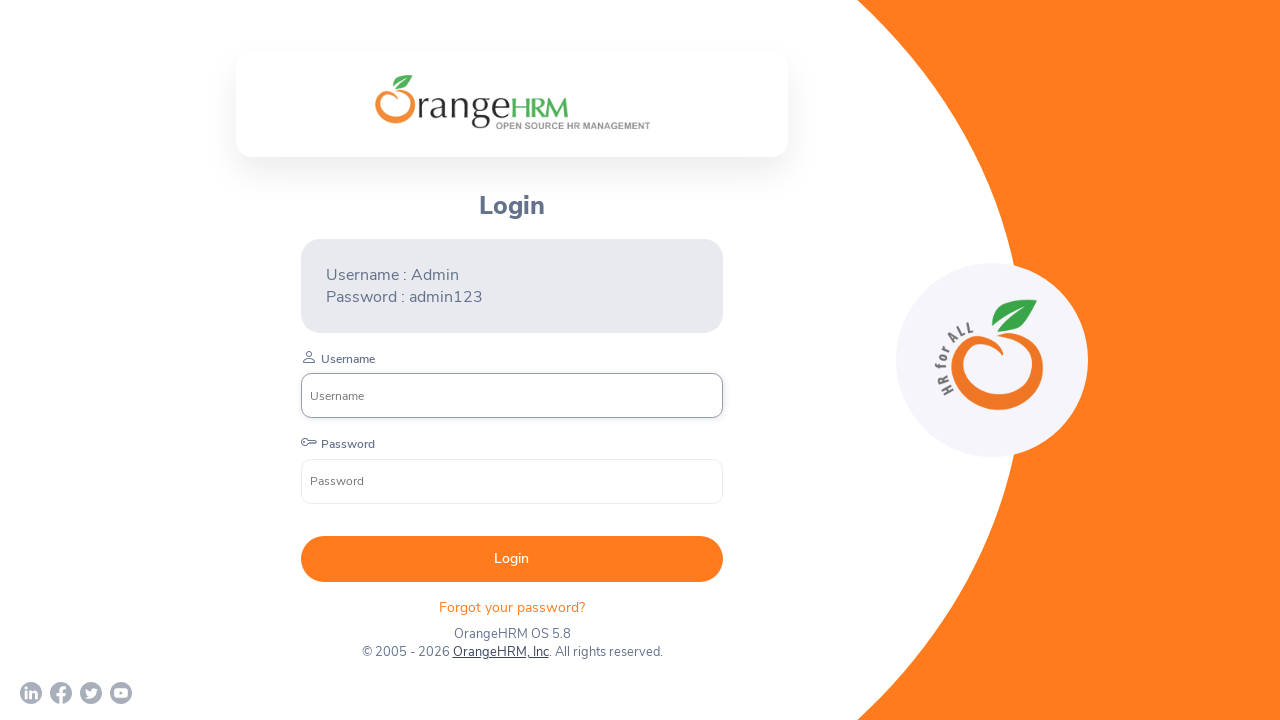

Verified username input field is enabled
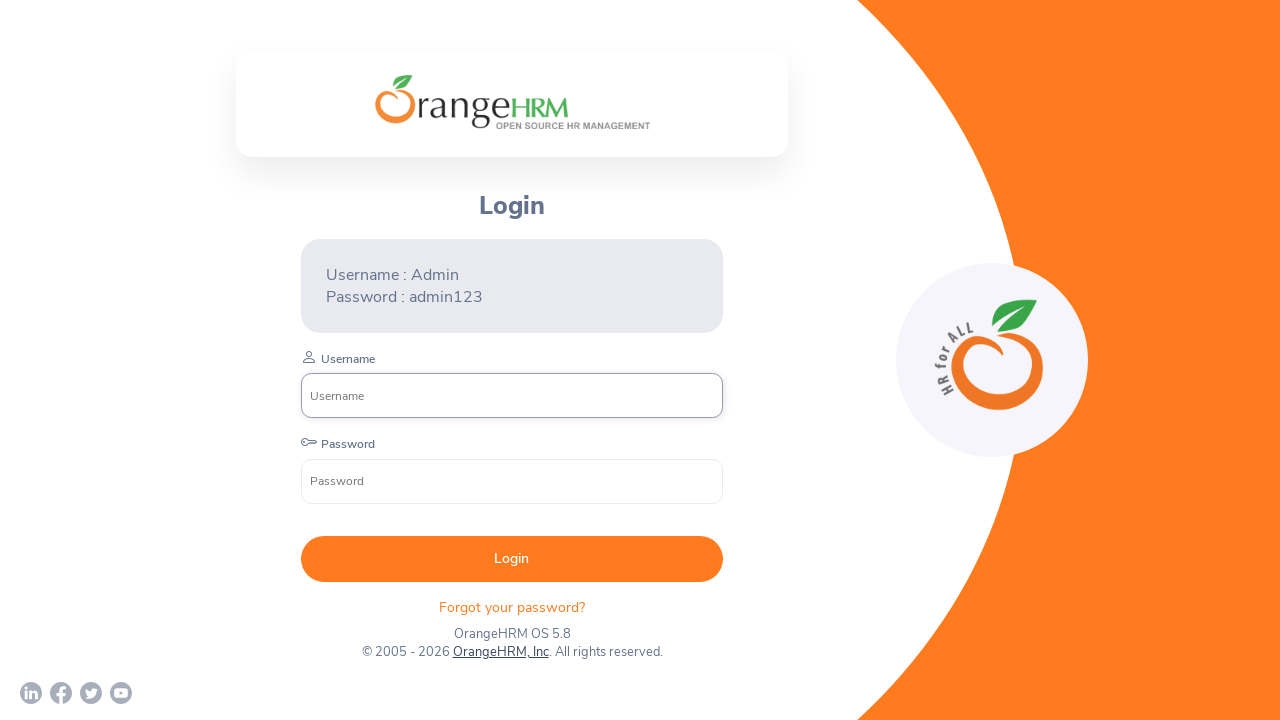

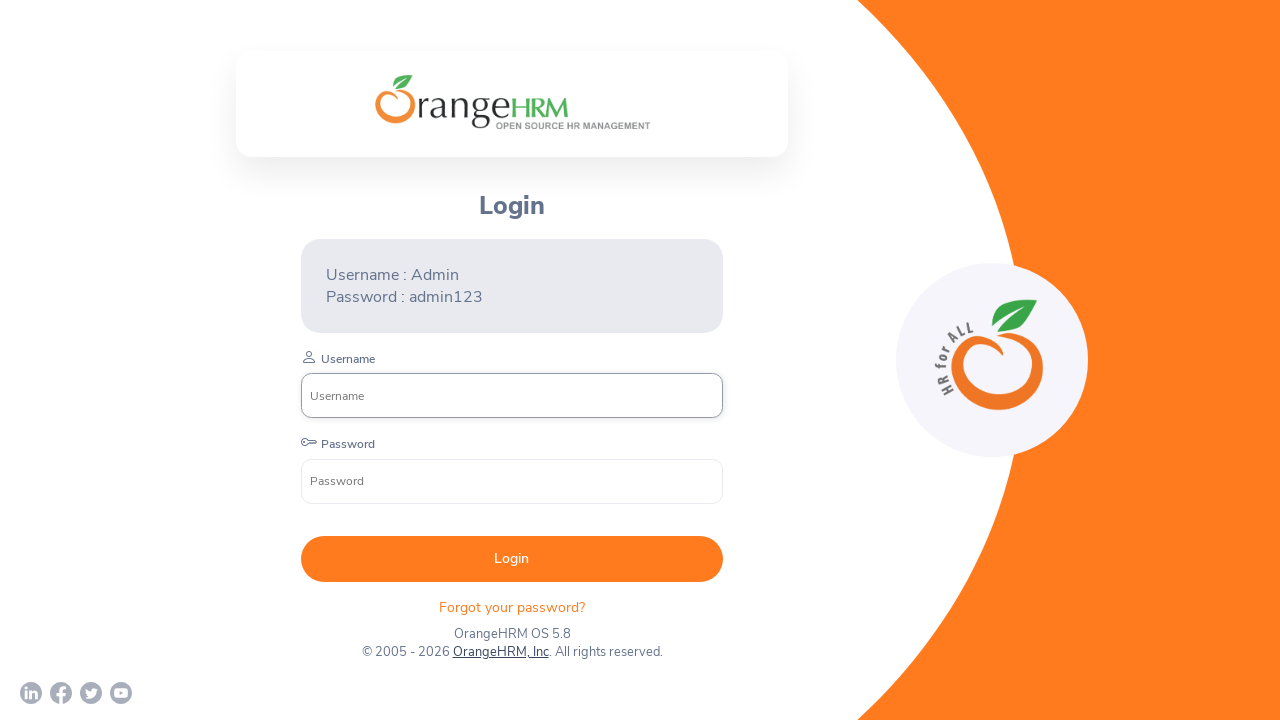